Tests table interaction by navigating to a tables page, examining table structure (columns and rows), and clicking on a column header to sort the table data.

Starting URL: https://training-support.net/webelements/tables

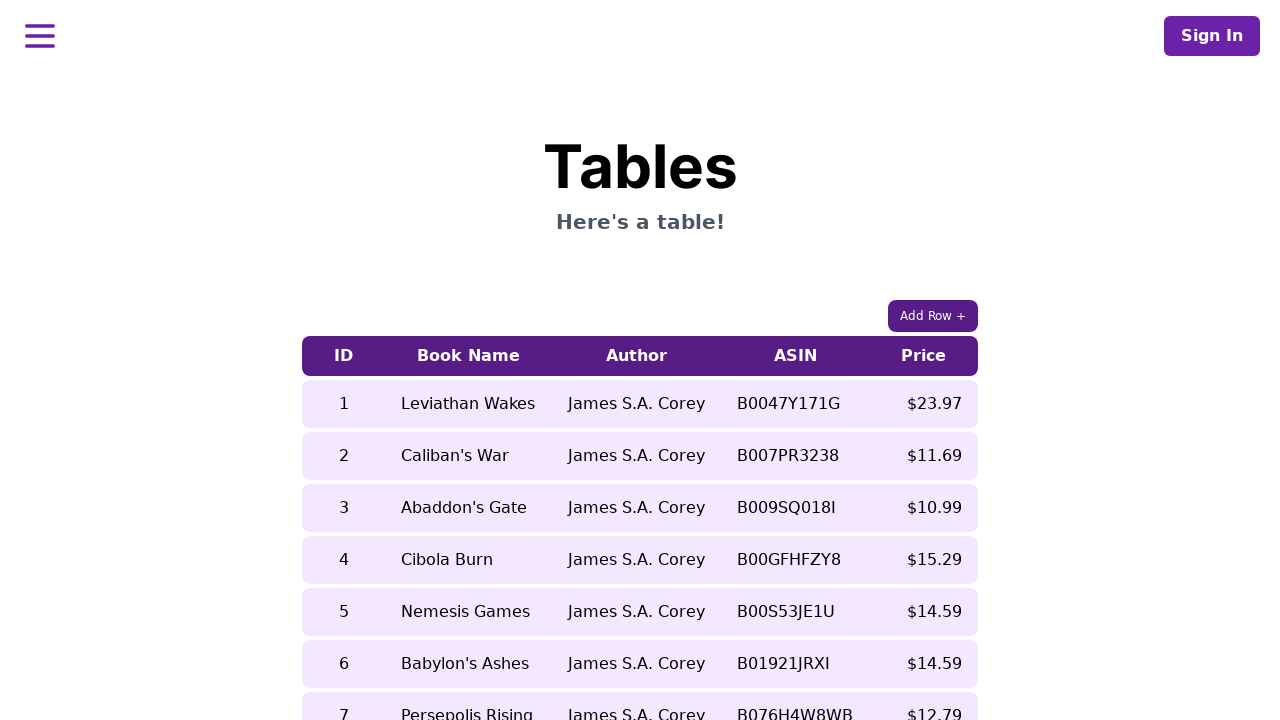

Waited for table to be visible
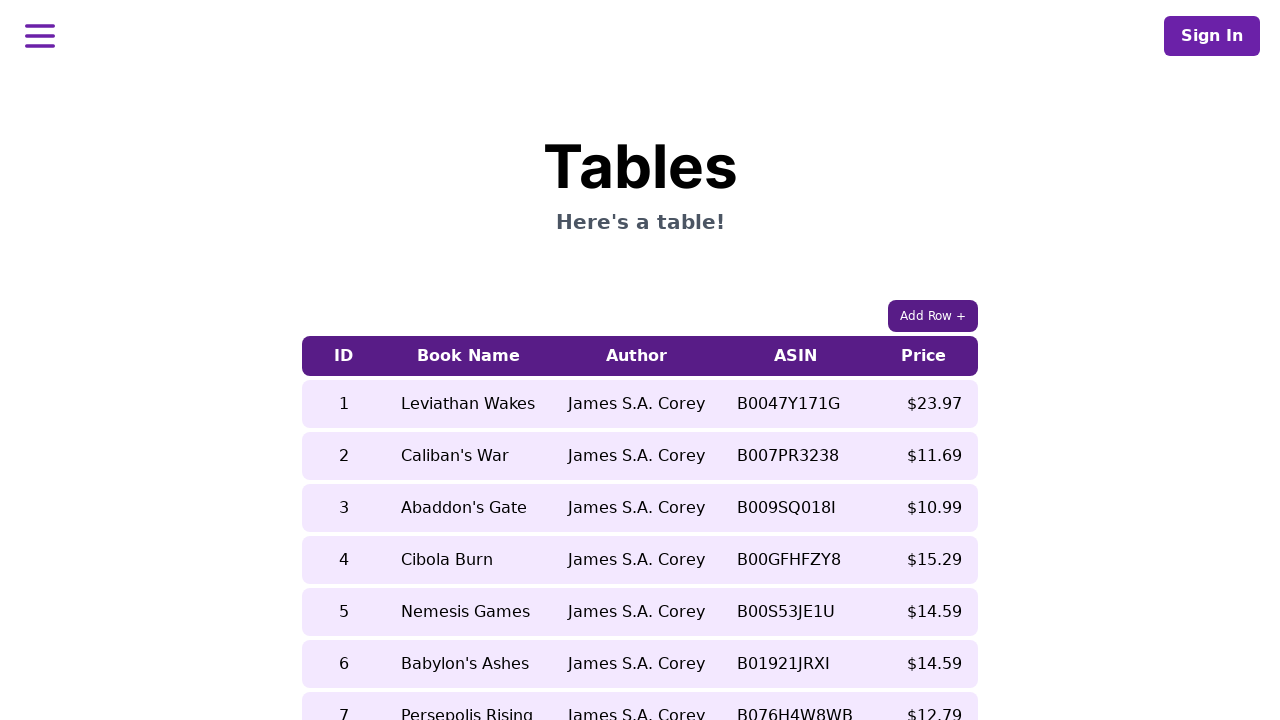

Clicked on 5th column header to sort the table at (924, 356) on xpath=//table[contains(@class, 'table-auto')]/thead/tr/th[5]
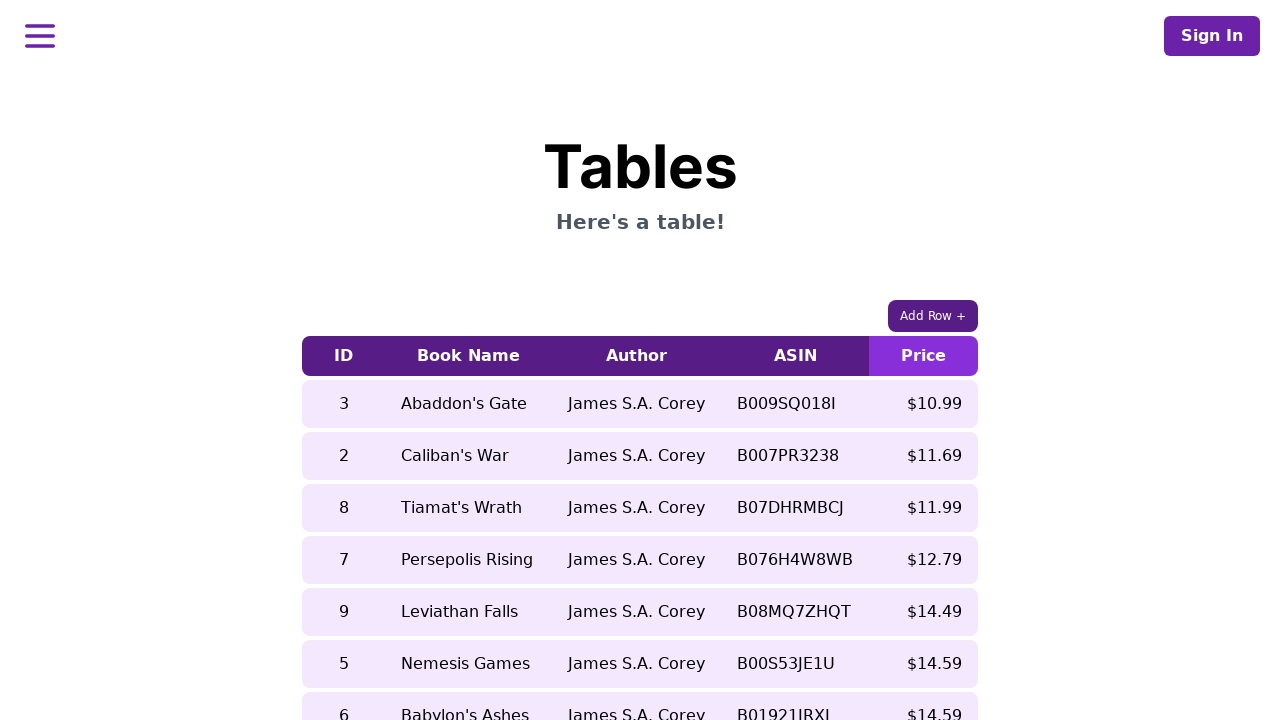

Waited for table to update after sorting
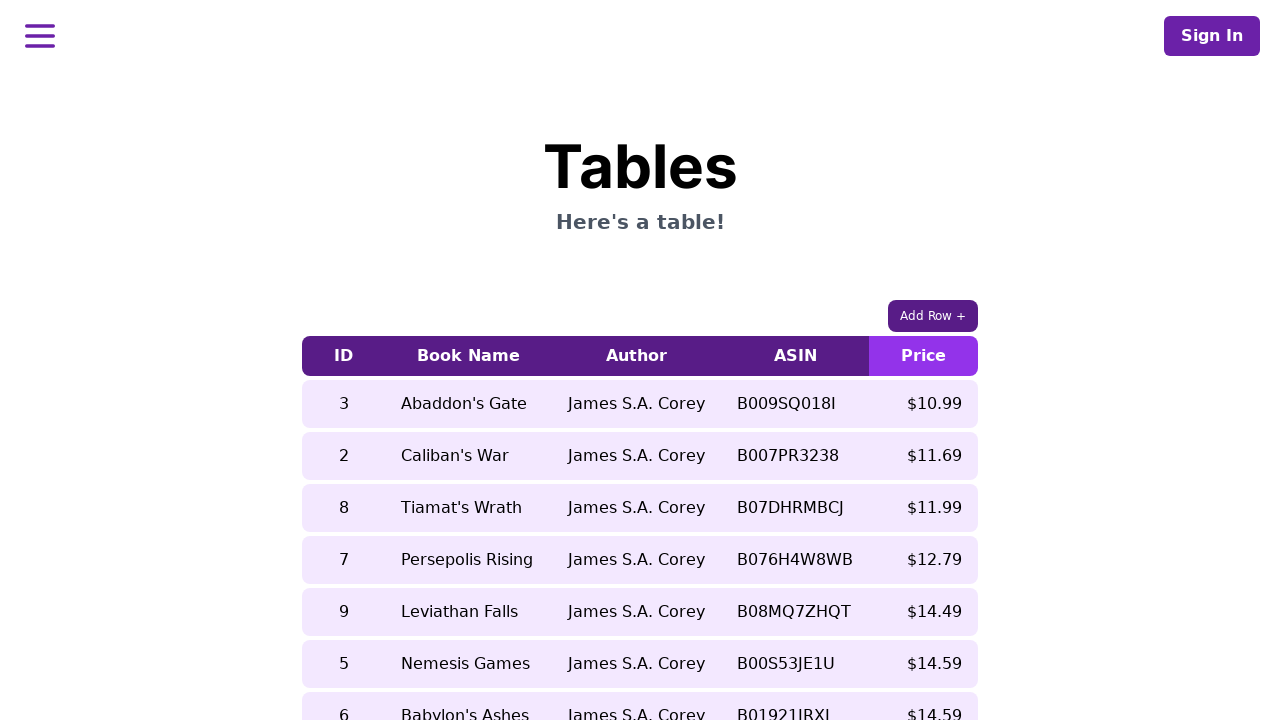

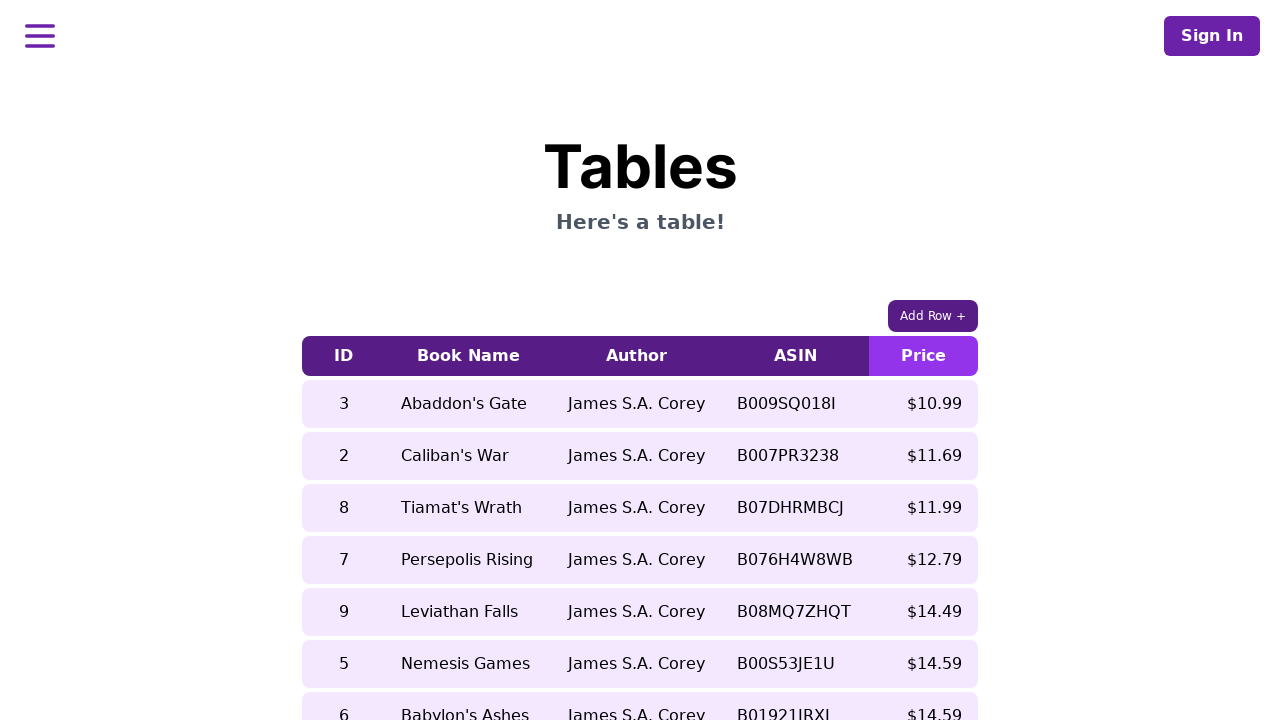